Tests adding todo items by filling the input field and pressing Enter, then verifying the items appear in the list

Starting URL: https://demo.playwright.dev/todomvc

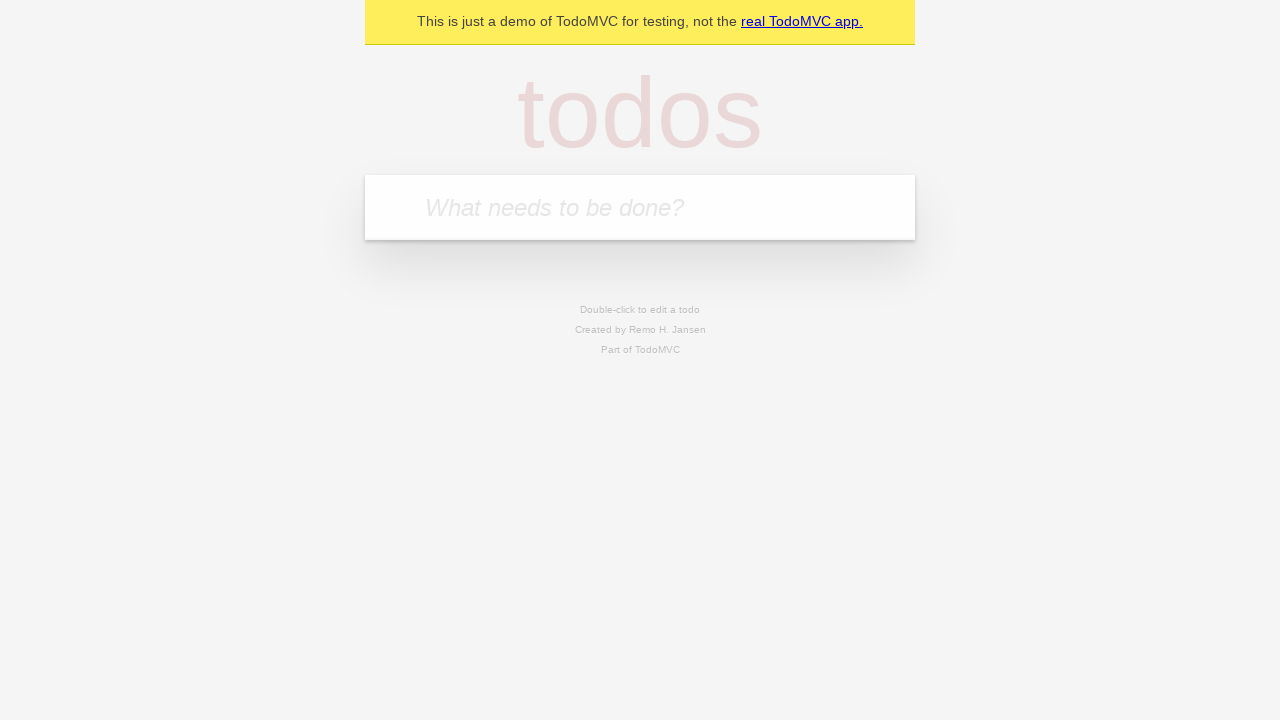

Filled todo input field with 'buy some cheese' on internal:attr=[placeholder="What needs to be done?"i]
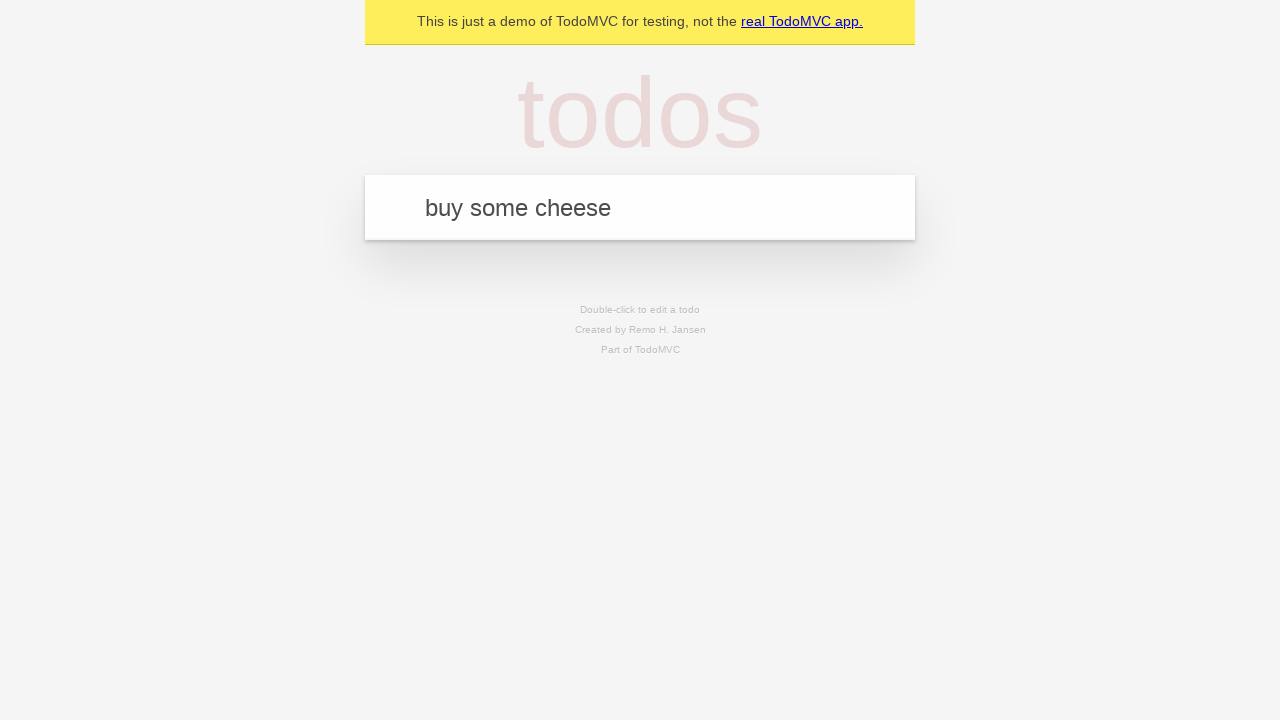

Pressed Enter to add first todo item on internal:attr=[placeholder="What needs to be done?"i]
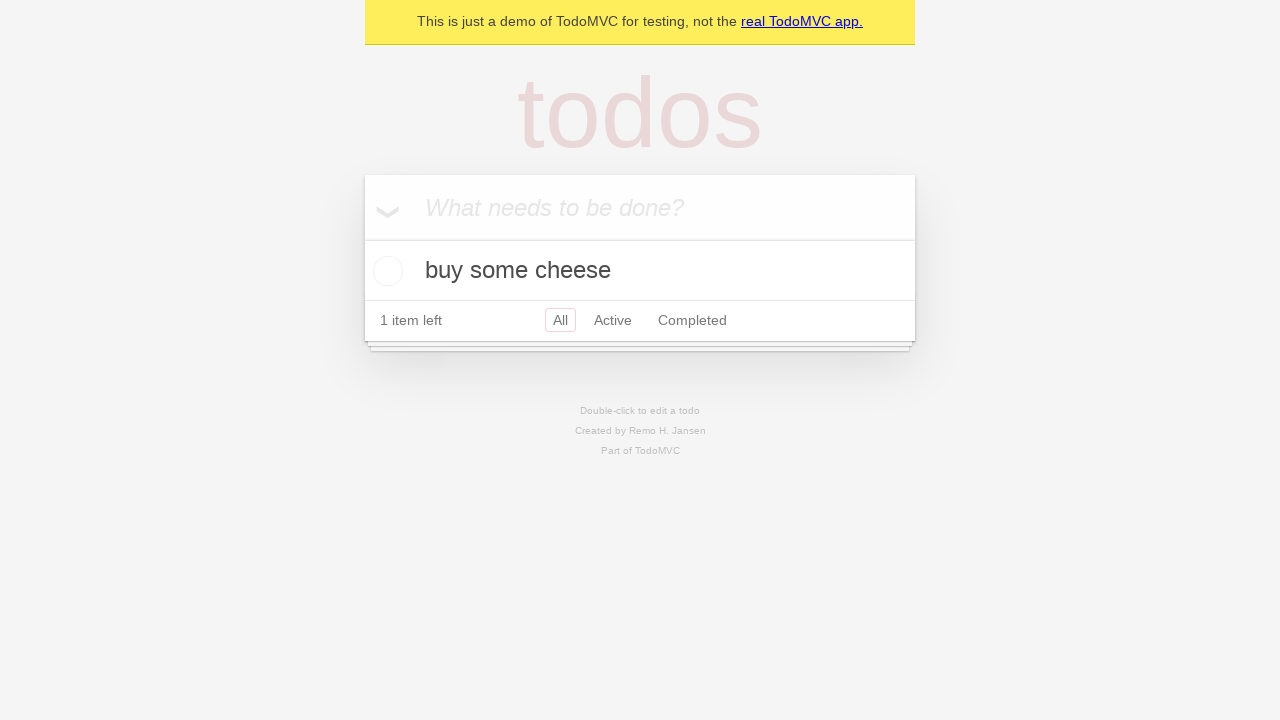

First todo item appeared in the list
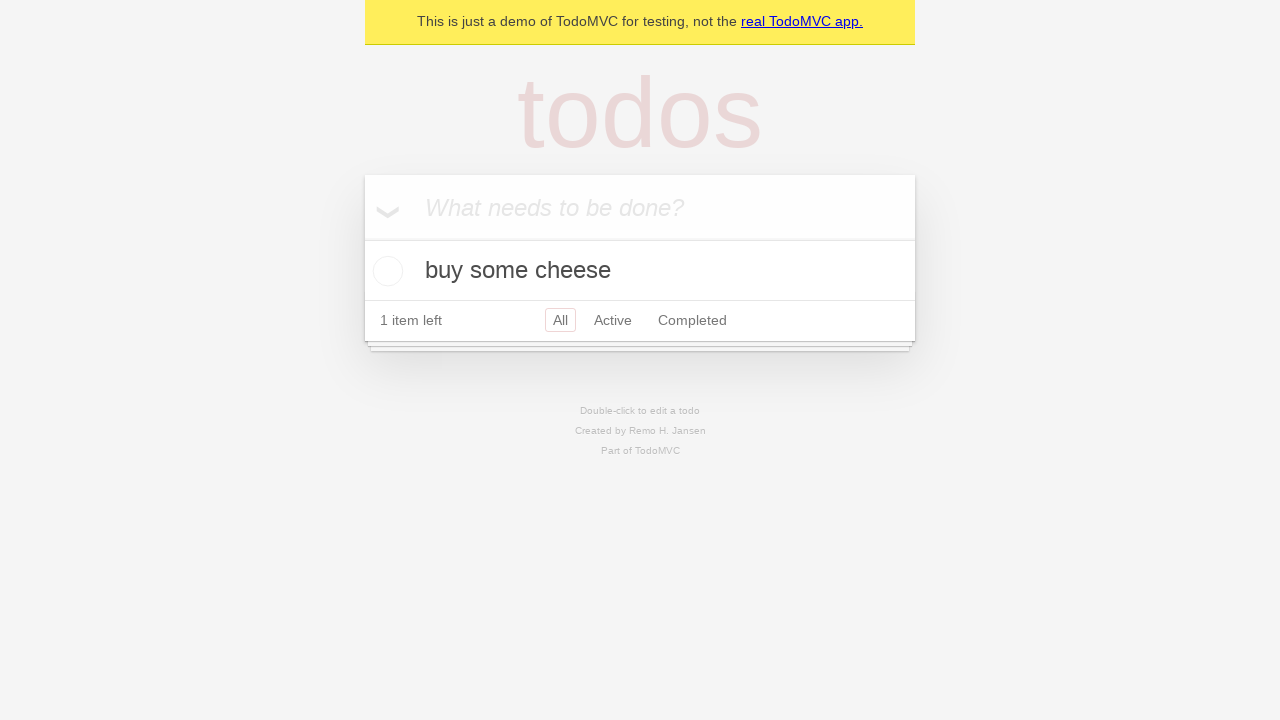

Filled todo input field with 'feed the cat' on internal:attr=[placeholder="What needs to be done?"i]
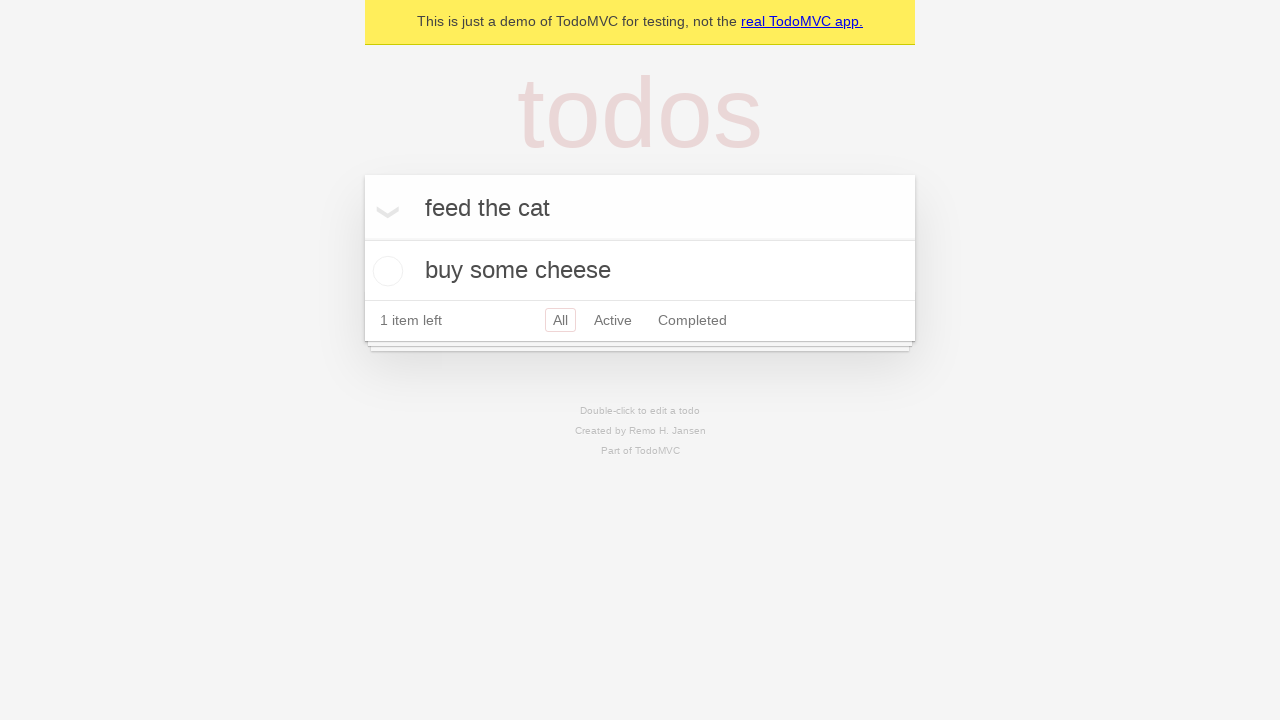

Pressed Enter to add second todo item on internal:attr=[placeholder="What needs to be done?"i]
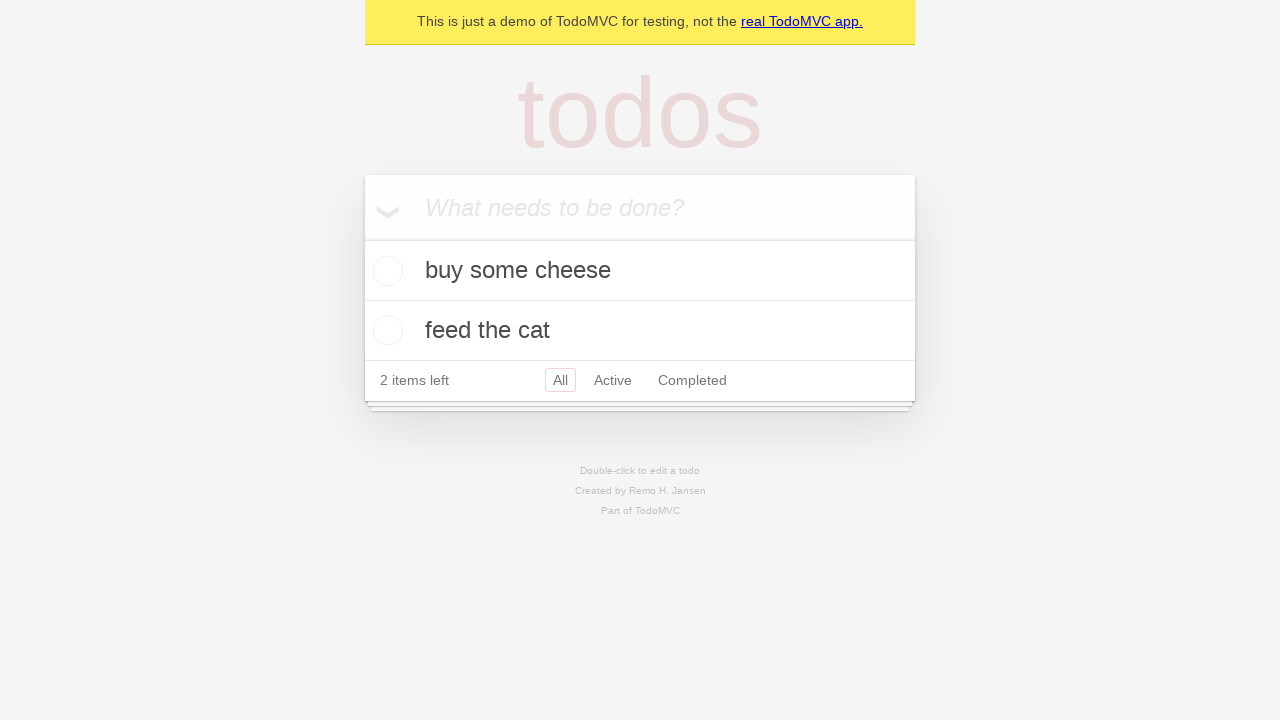

Verified that both todo items are now displayed in the list
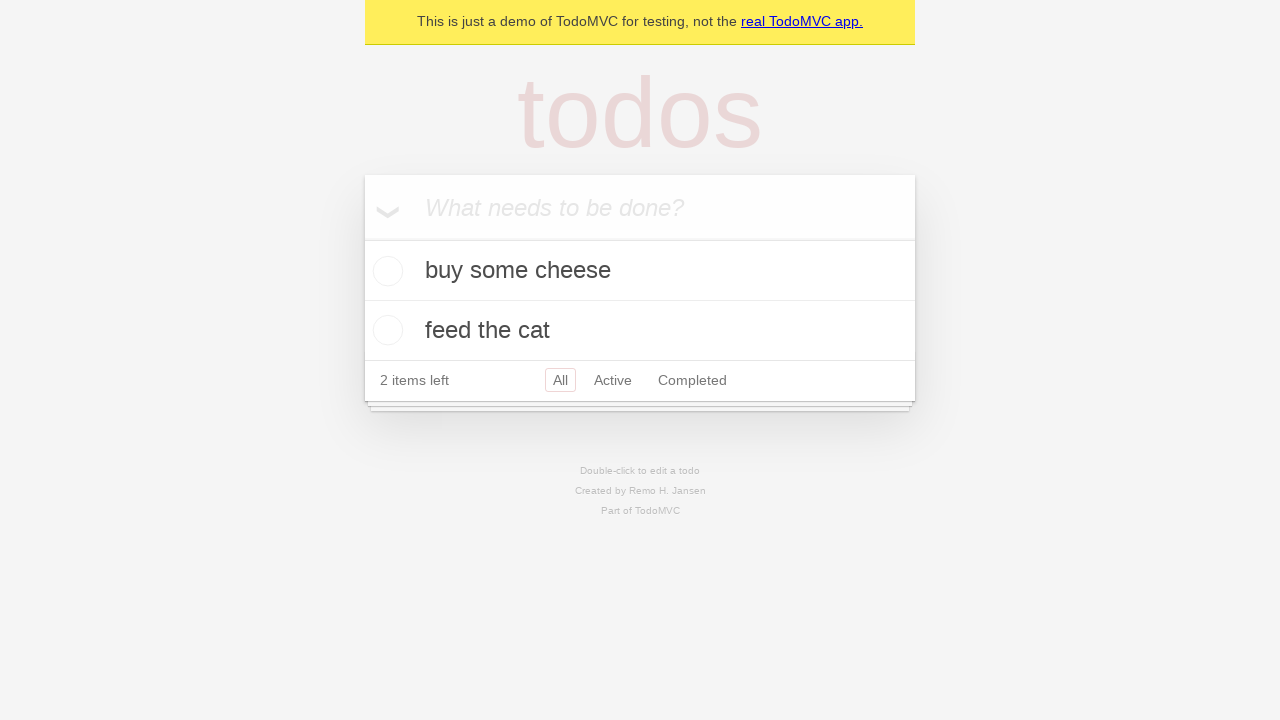

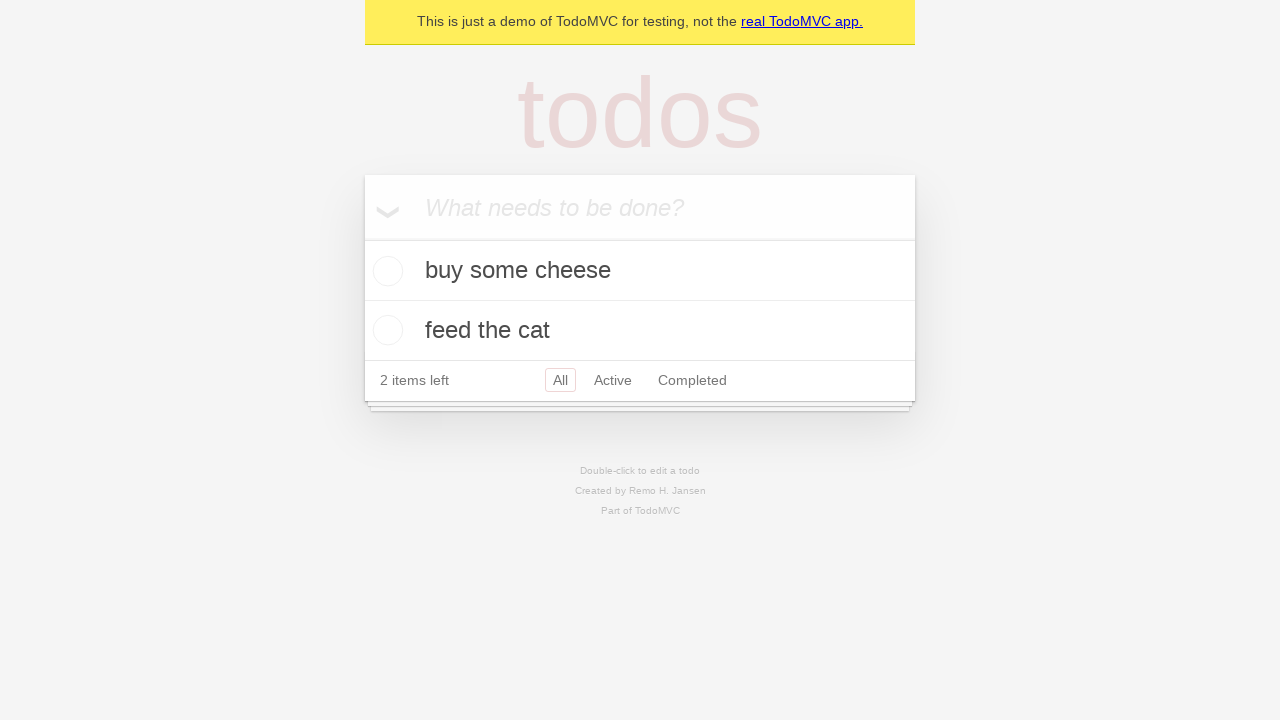